Tests page scrolling functionality by performing horizontal scroll followed by vertical scroll on a shopping website using JavaScript execution

Starting URL: https://www.ajio.com/

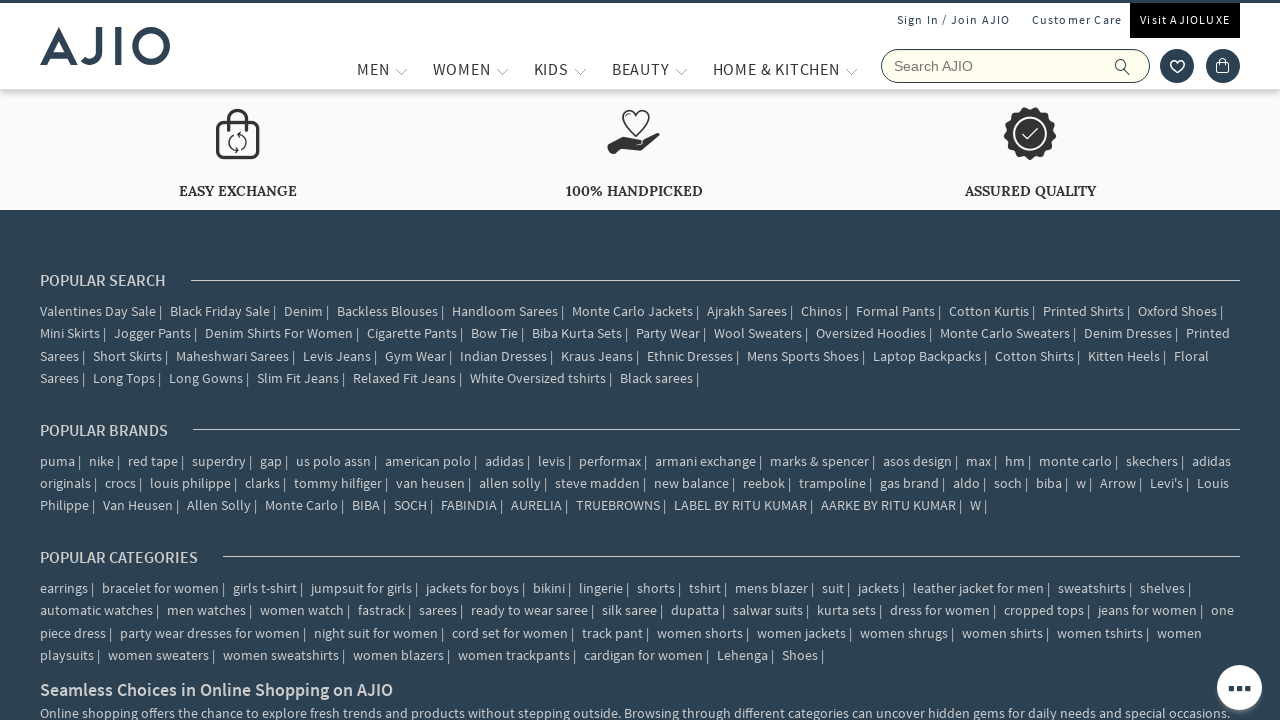

Performed horizontal scroll (7000 pixels right) on AJIO shopping website
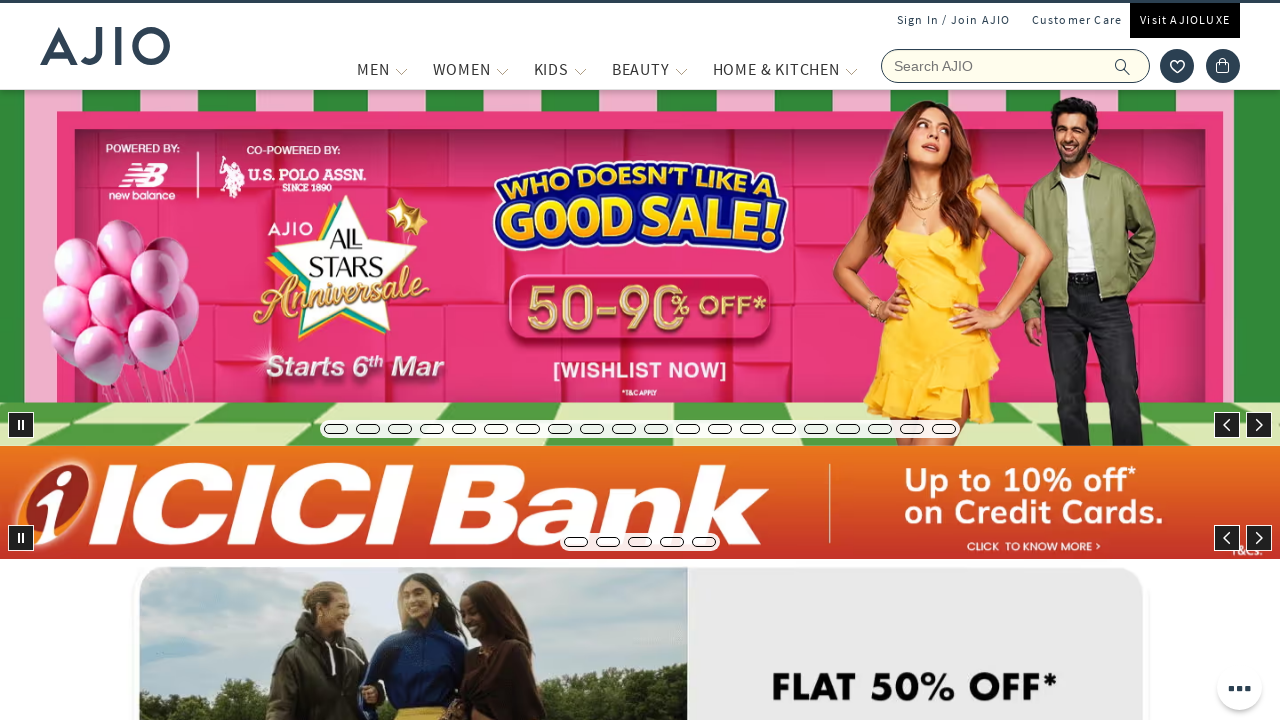

Waited for horizontal scroll animation to complete
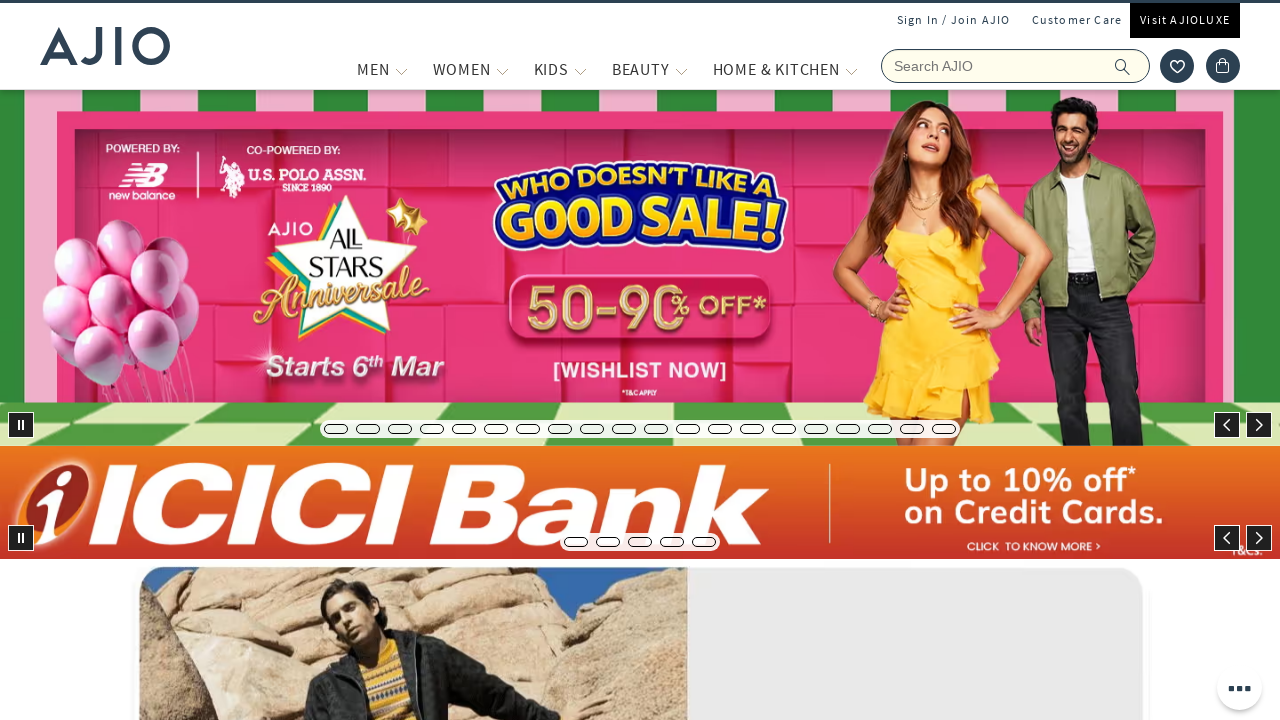

Performed vertical scroll (20000 pixels down) on AJIO shopping website
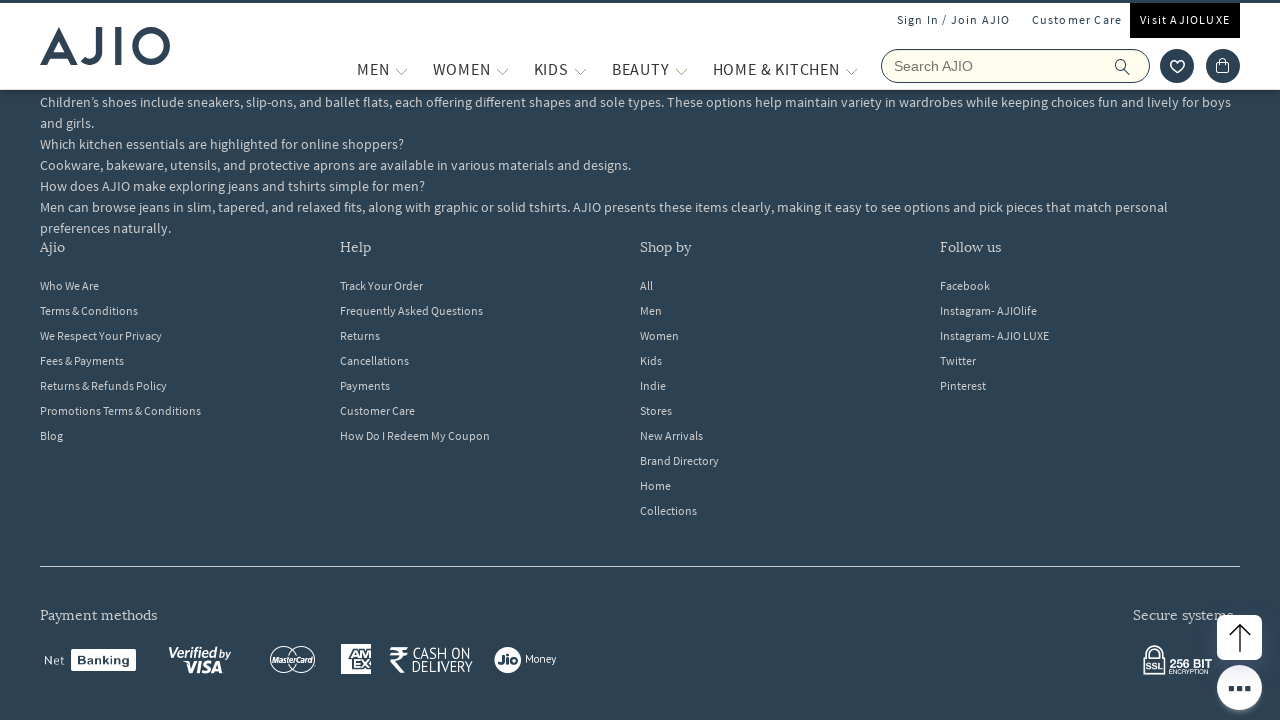

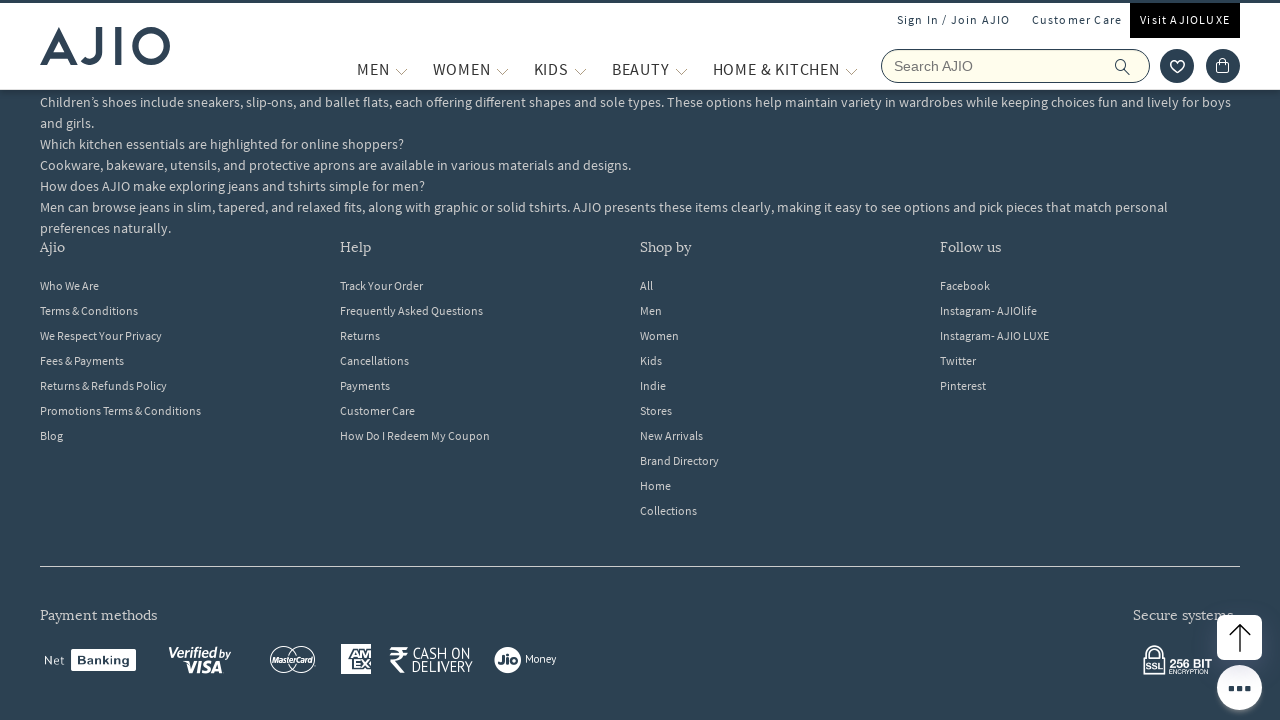